Tests page scrolling functionality on Ajio website by performing horizontal scrolling actions

Starting URL: https://www.ajio.com/

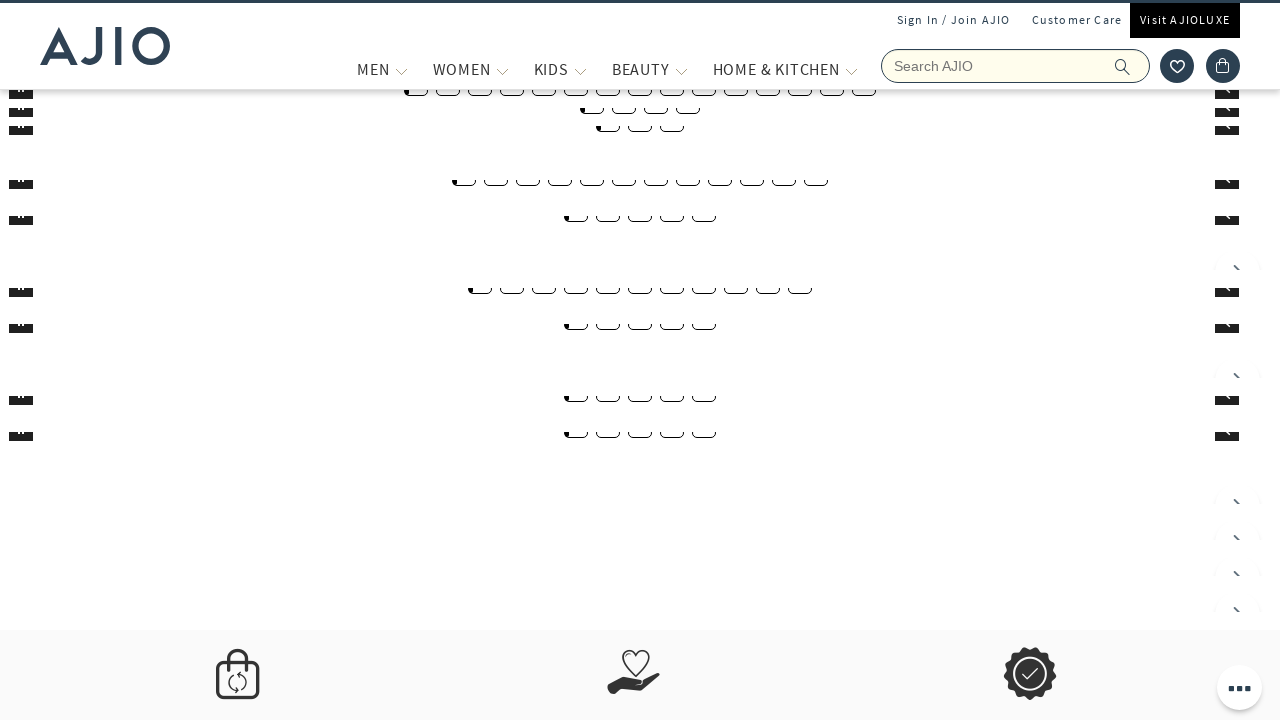

Scrolled horizontally 600px to the right
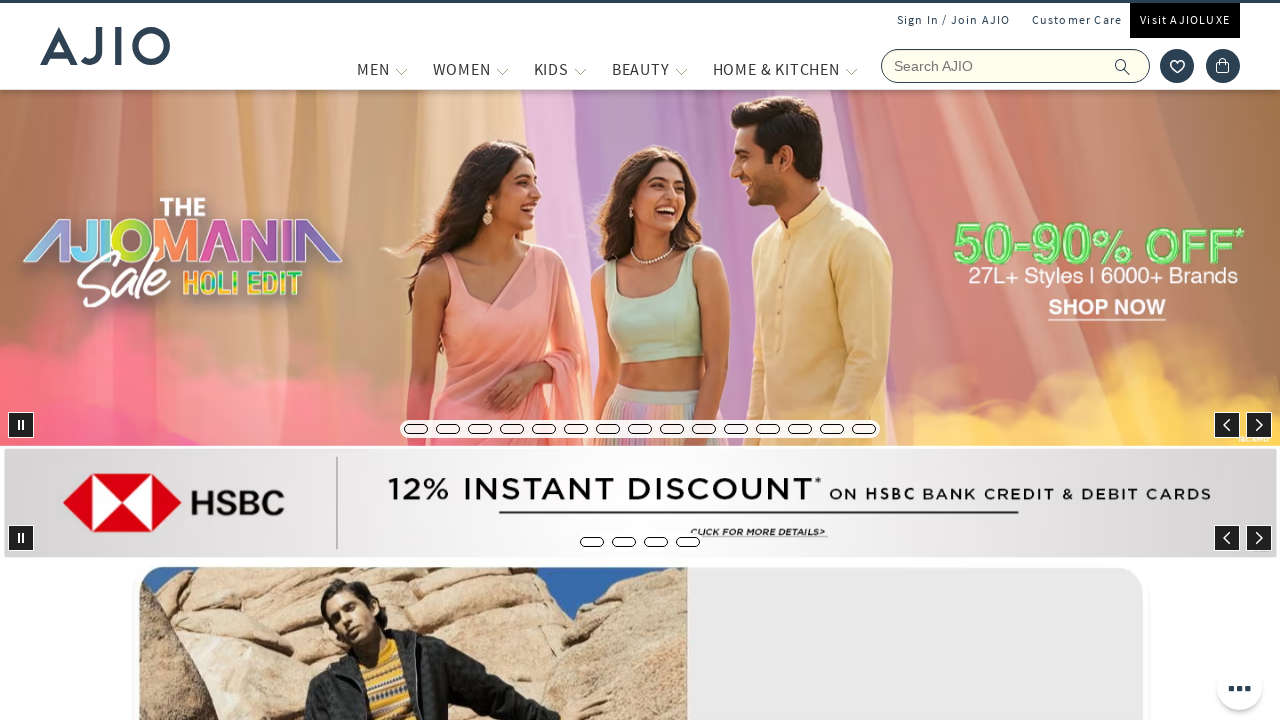

Waited 2000ms for horizontal scroll animation to complete
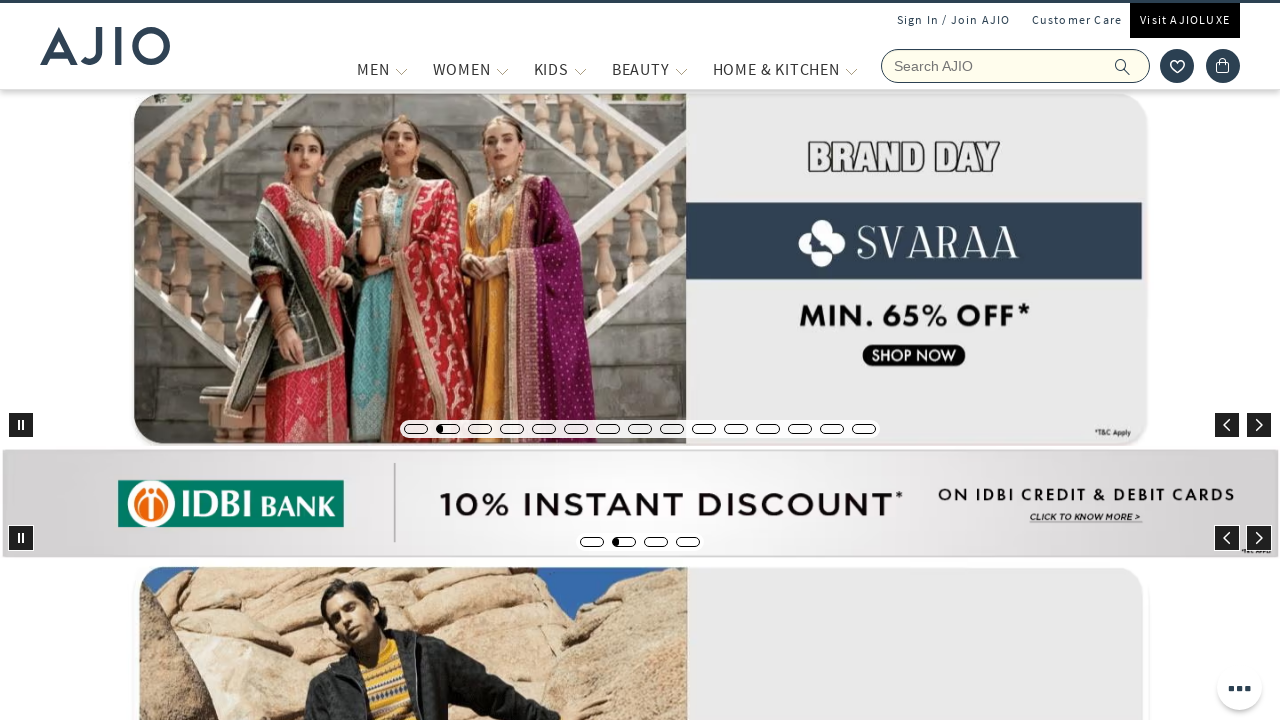

Scrolled horizontally 300px to the left
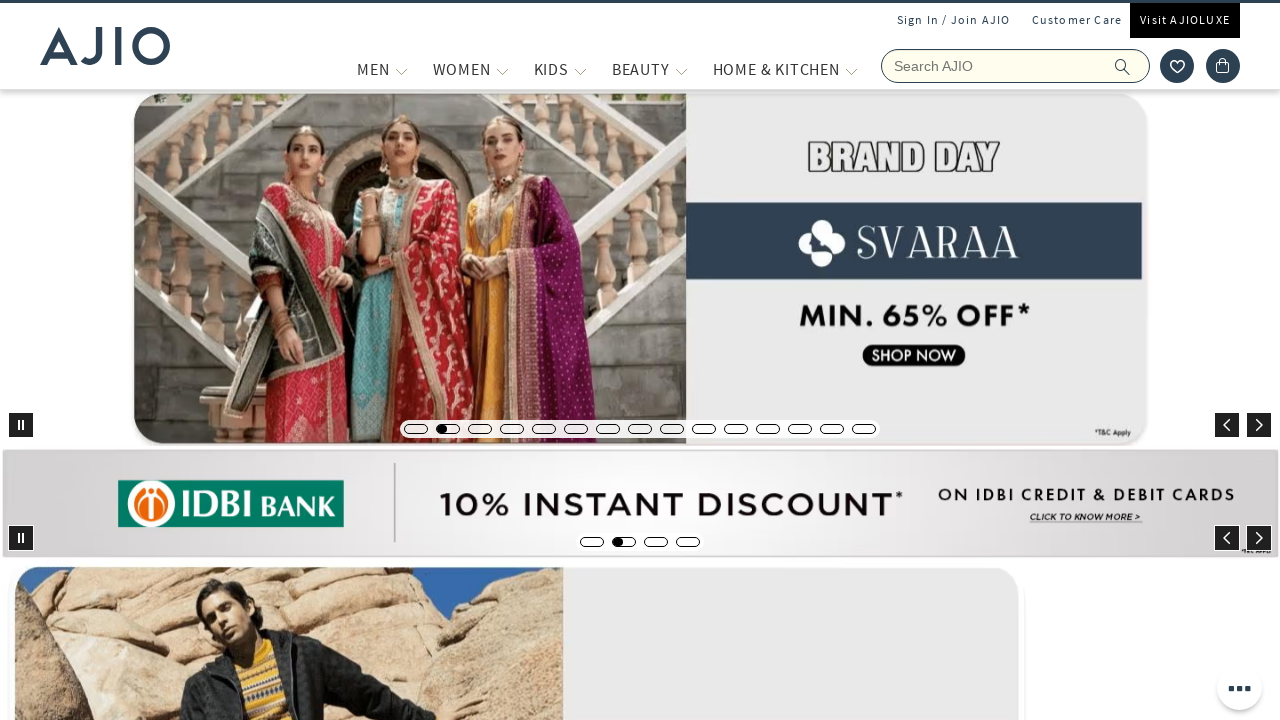

Waited 2000ms for horizontal scroll animation to complete
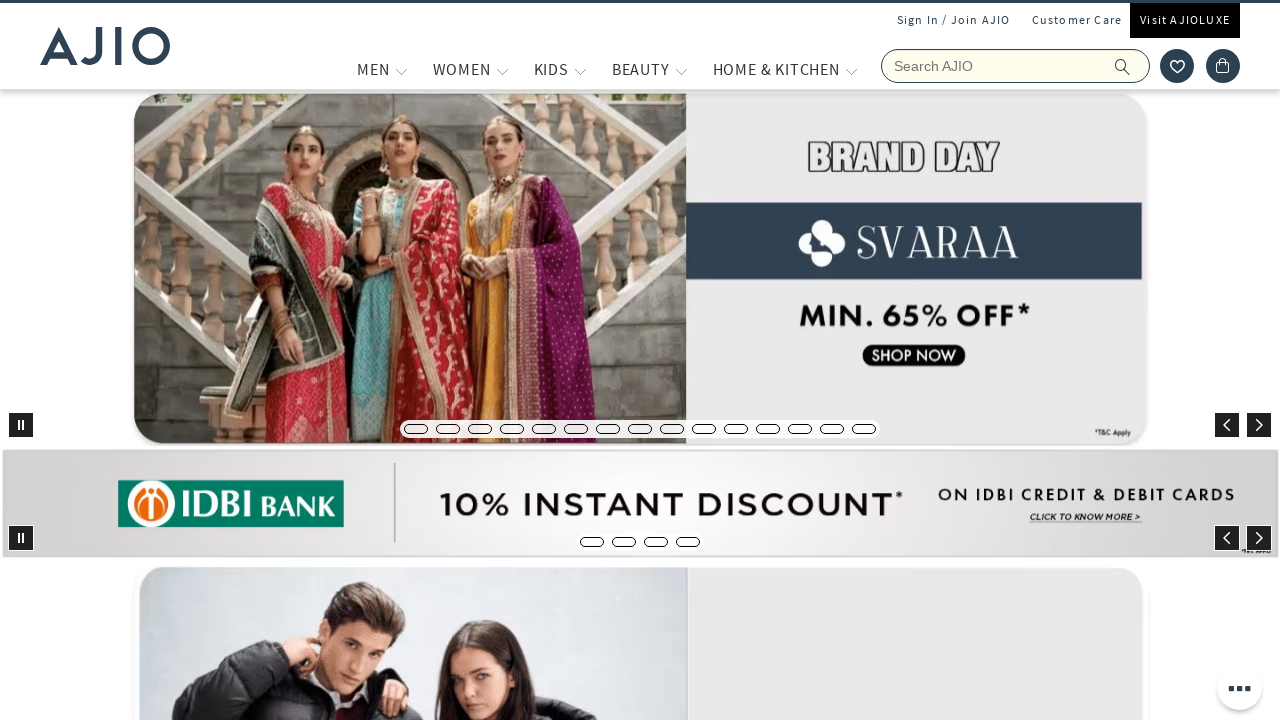

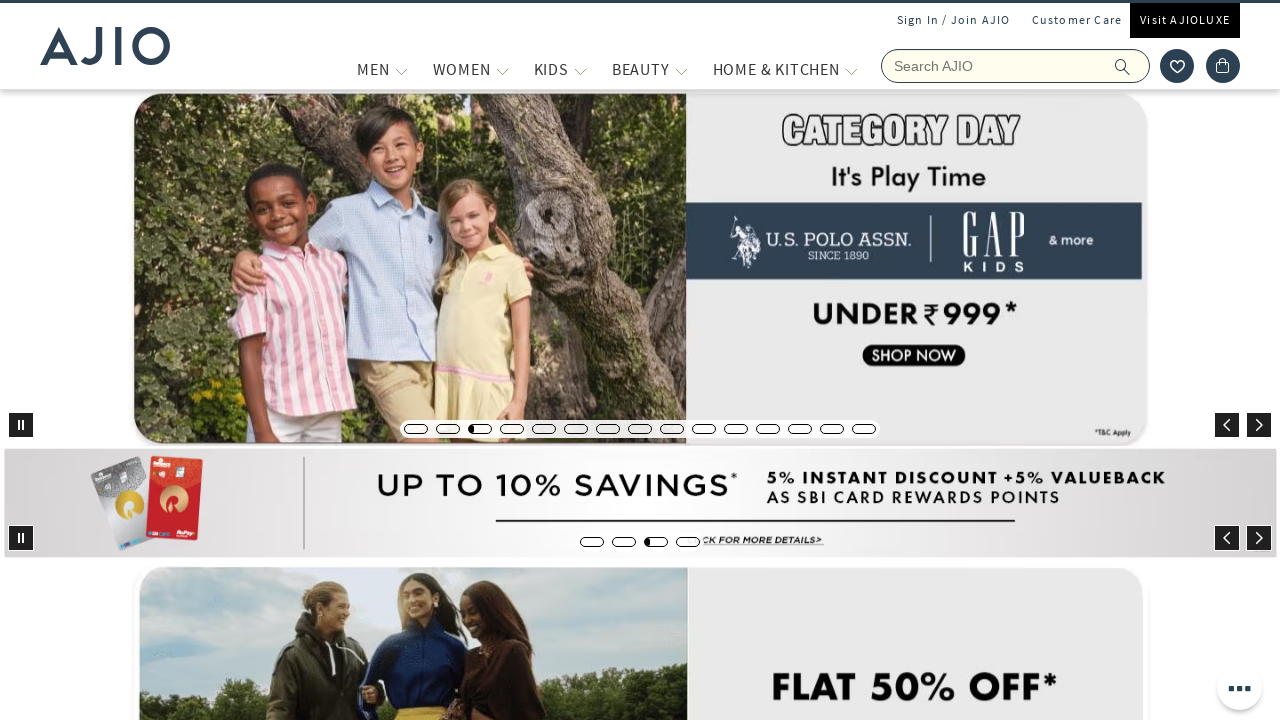